Navigates to CADA radio station and clicks play button at specific coordinates

Starting URL: https://www.iheart.com/live/cada-6179/

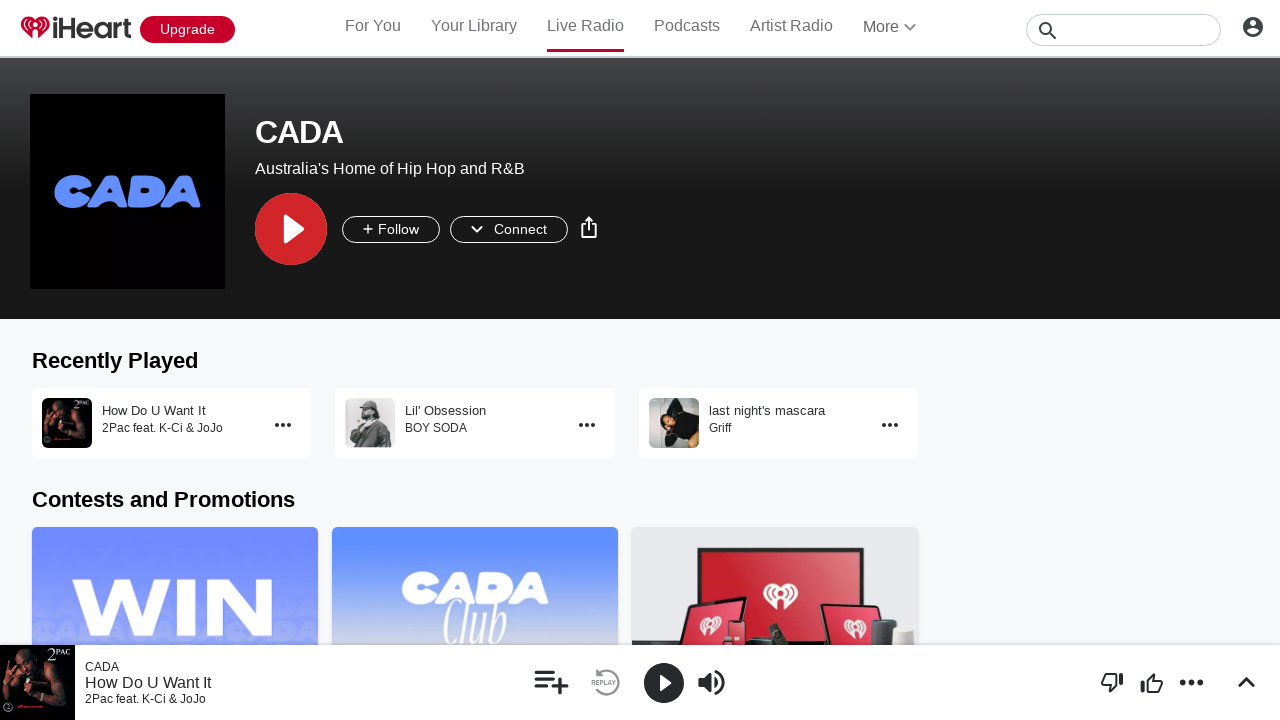

Reloaded CADA radio station page
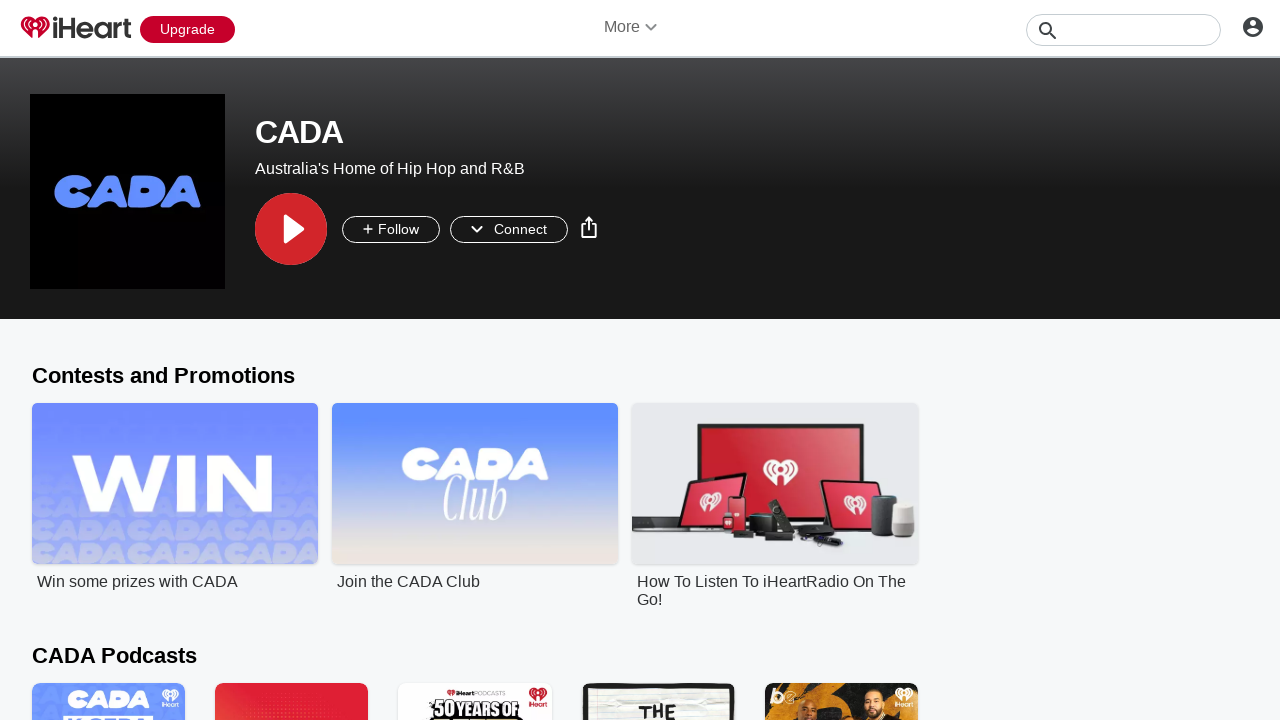

Waited 3 seconds for page to fully load
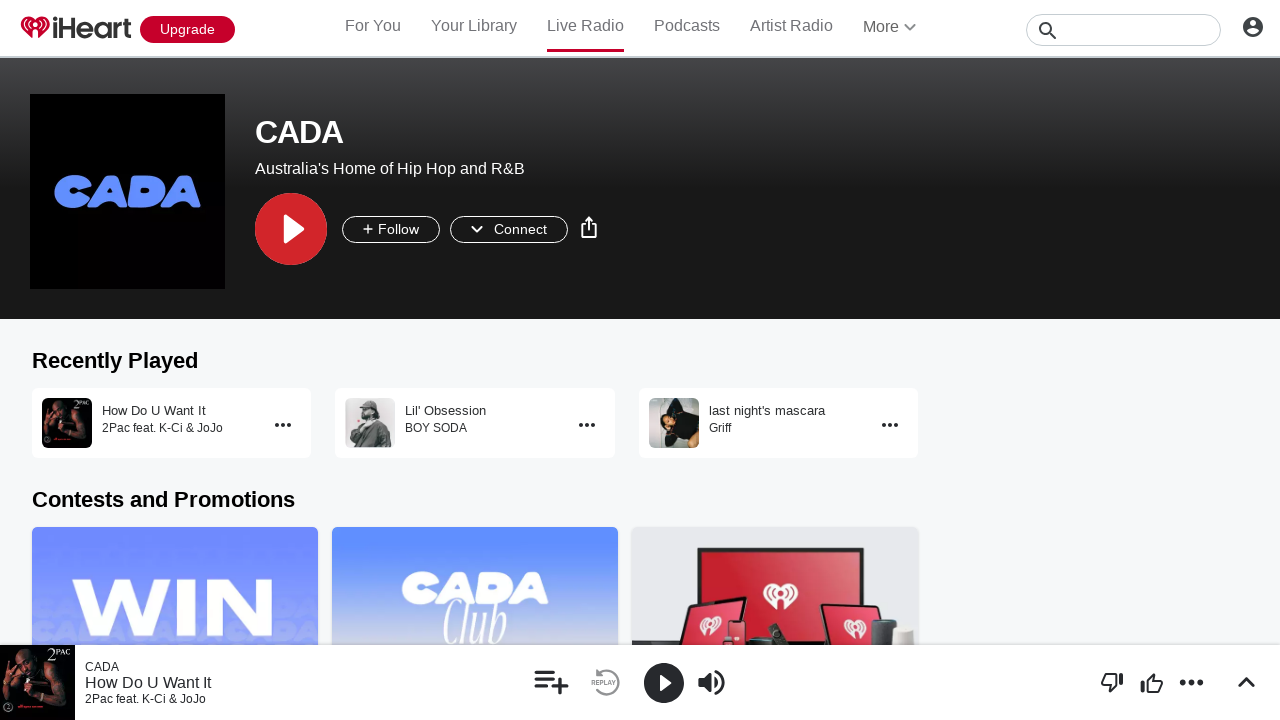

Clicked play button at coordinates (301, 256) at (301, 256)
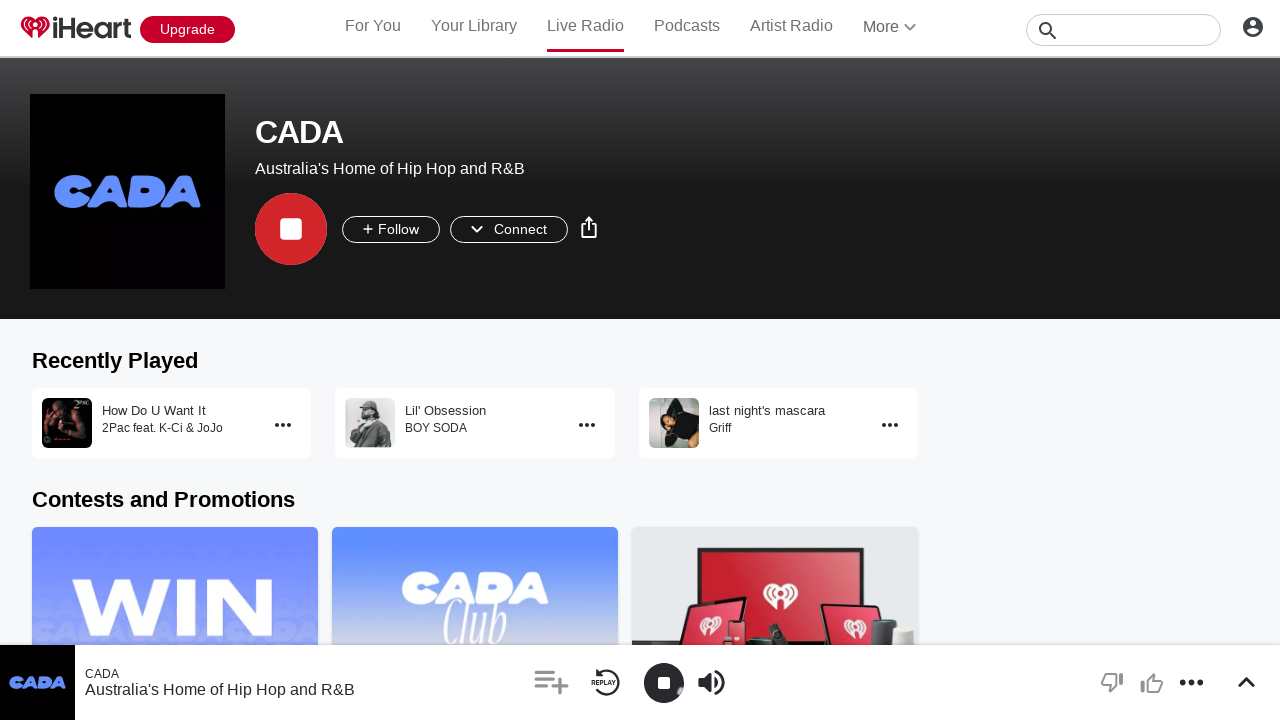

Waited 10 seconds for audio stream to start
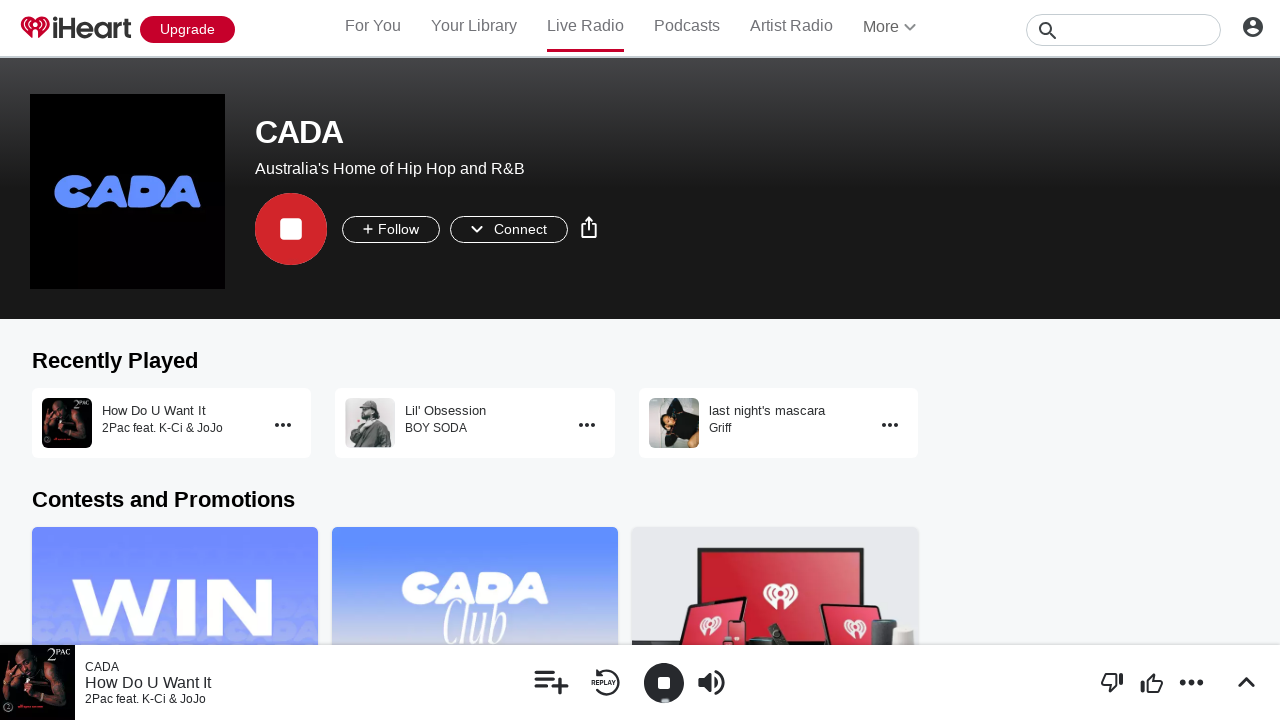

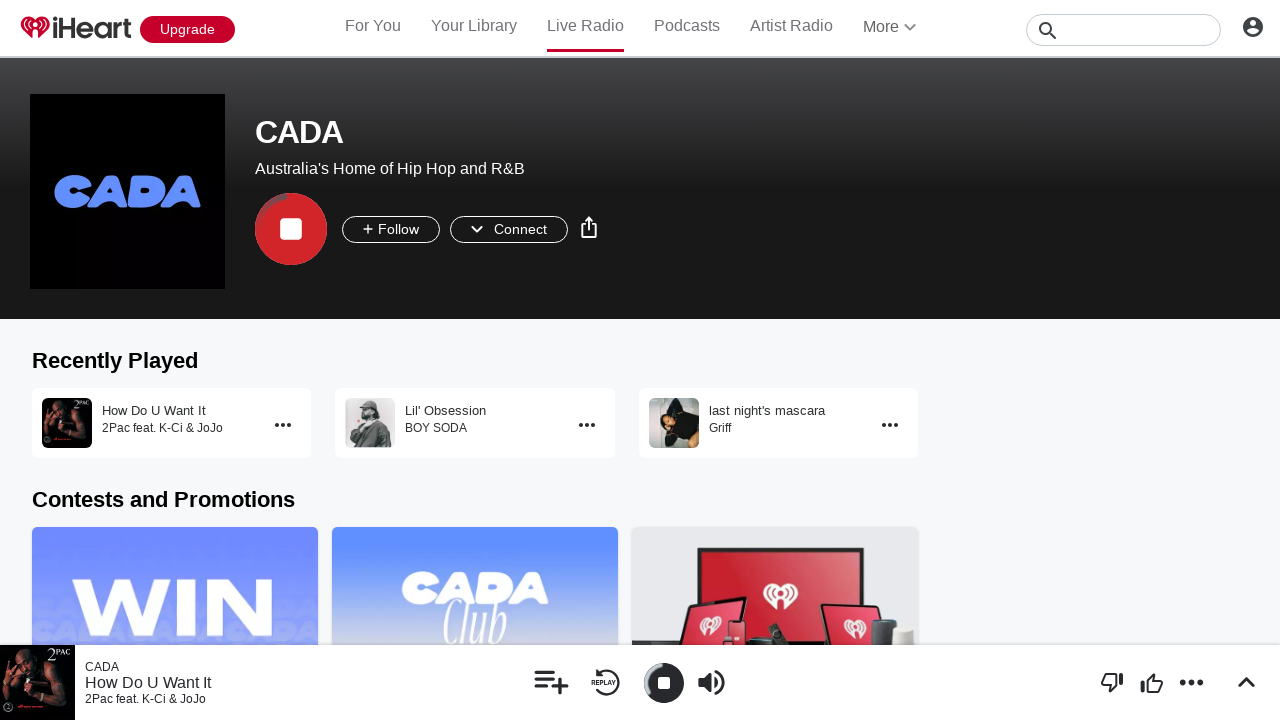